Tests web tables functionality by opening and closing the add new record modal

Starting URL: https://demoqa.com/webtables

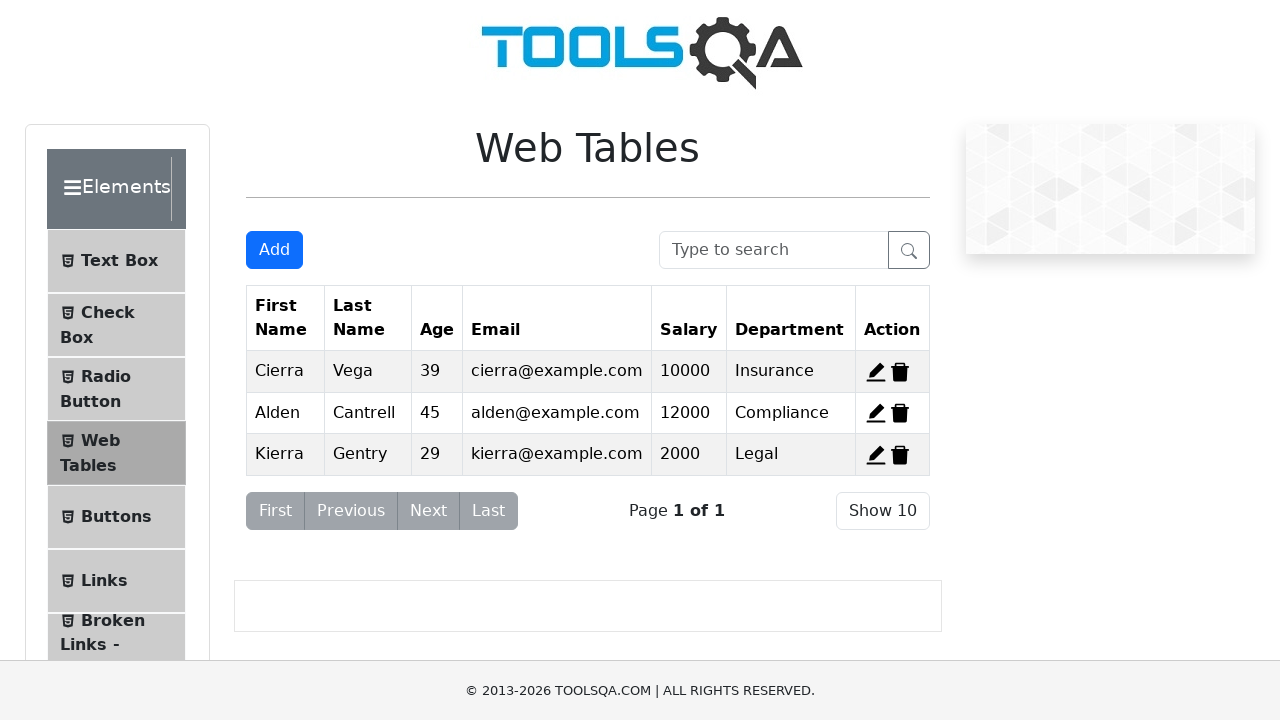

Clicked on web tables menu item at (116, 453) on #item-3
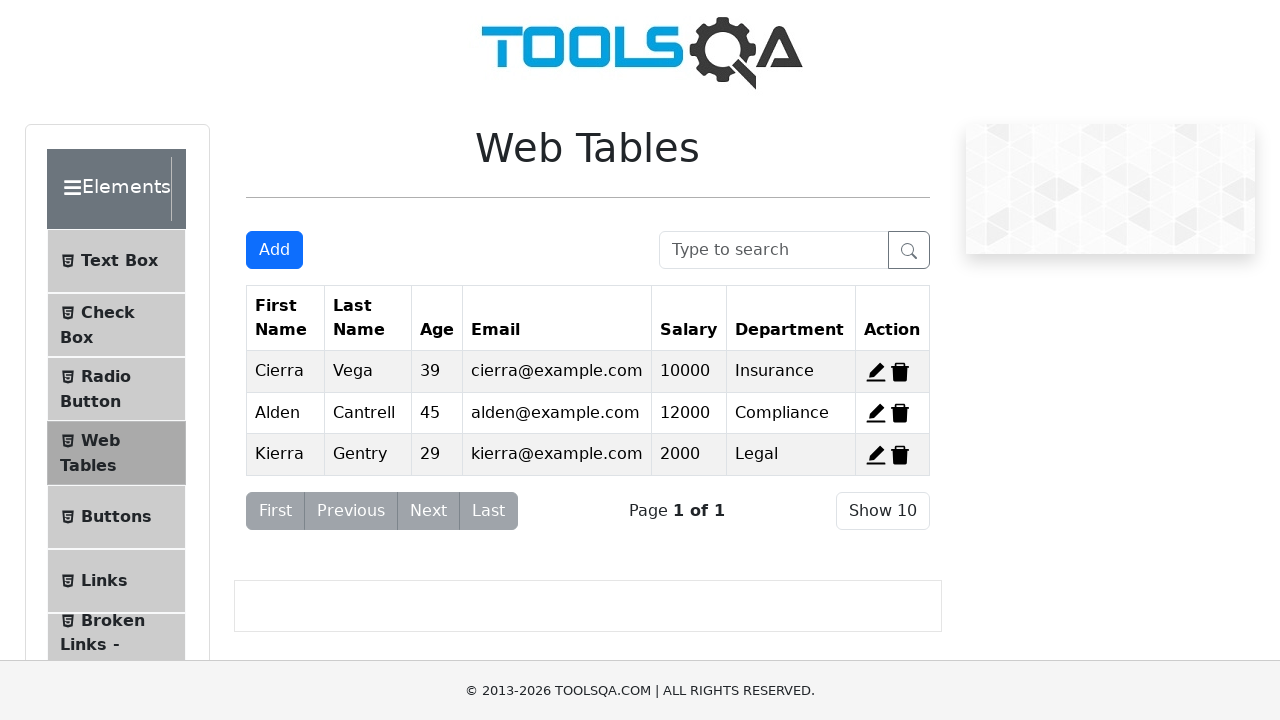

Clicked Add button to open add new record modal at (274, 250) on #addNewRecordButton
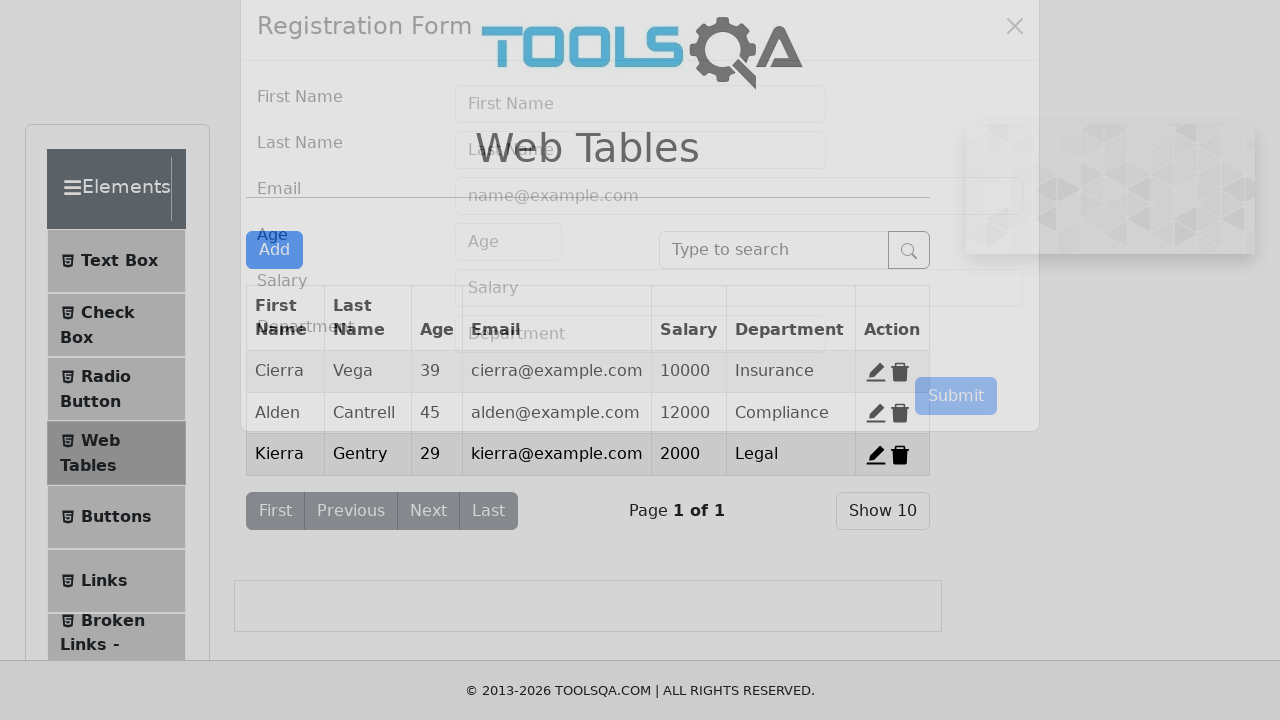

Closed the add new record modal at (1015, 63) on body > div.fade.modal.show > div > div > div.modal-header > button
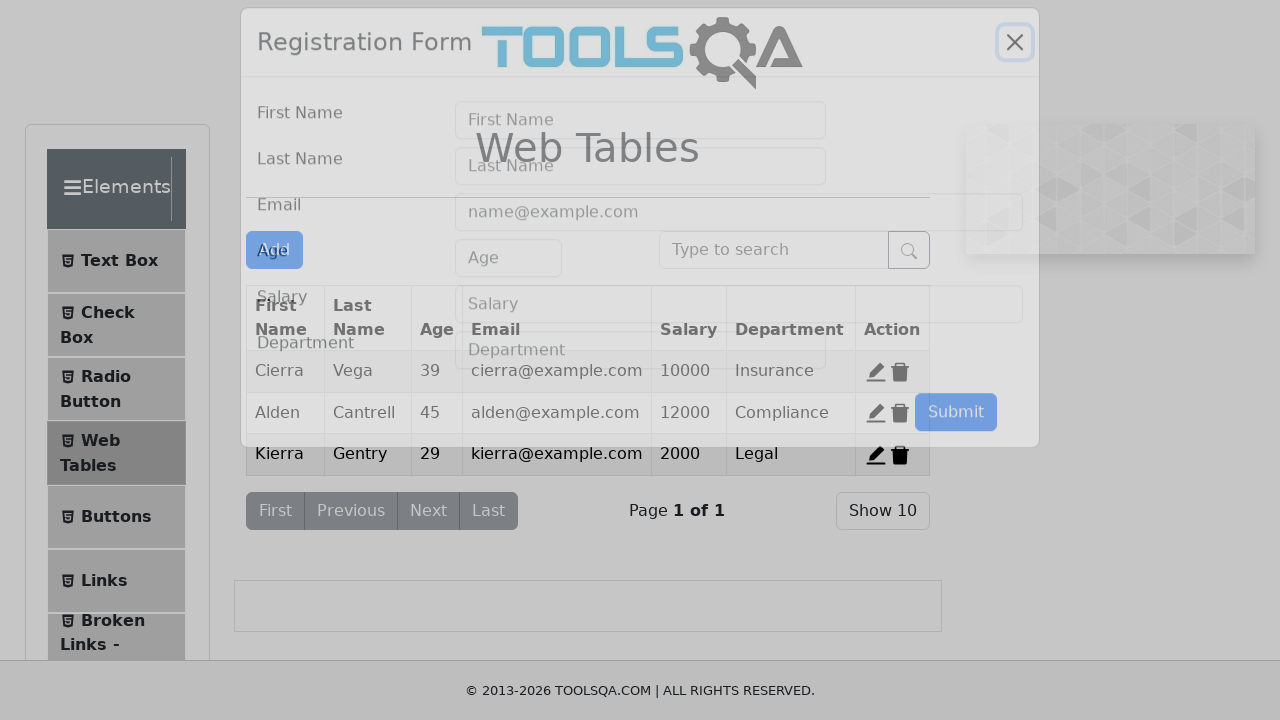

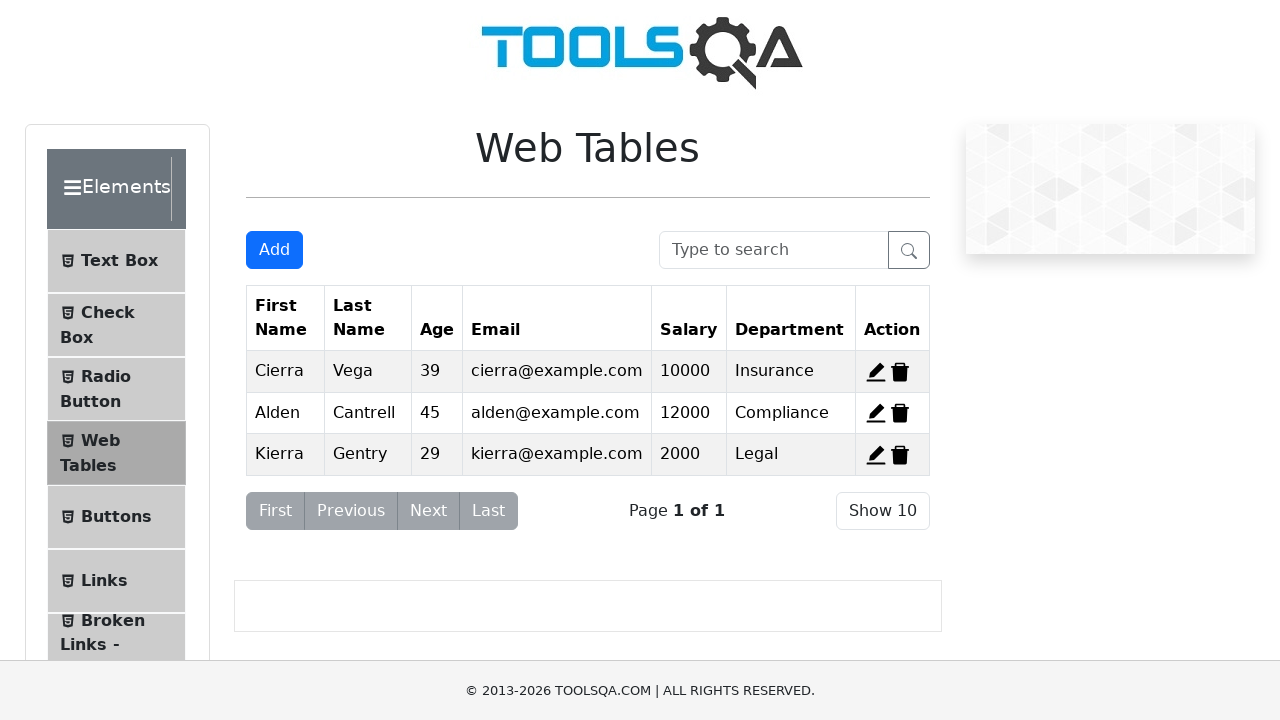